Tests a jQuery dropdown component by expanding the multi-selection dropdown, iterating through all available choices, and selecting them until they become non-interactable

Starting URL: https://www.jqueryscript.net/demo/Drop-Down-Combo-Tree/

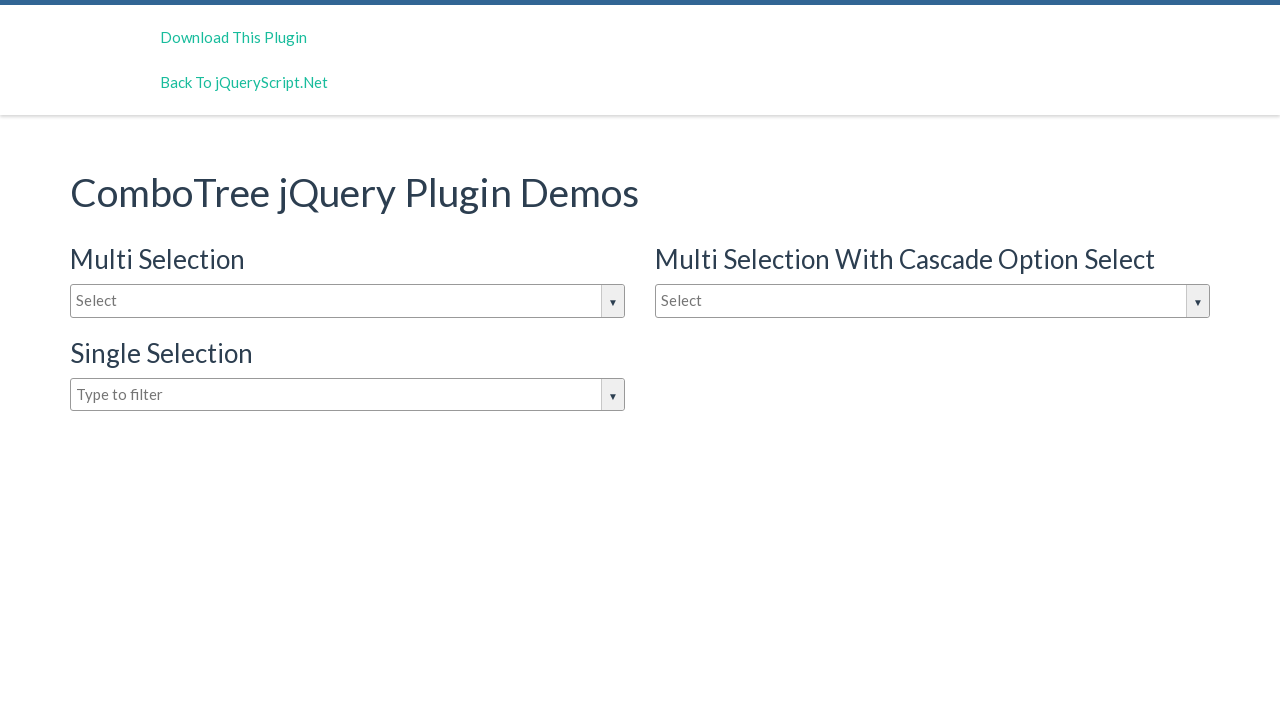

Clicked on the multi-selection dropdown to expand it at (348, 301) on input#justAnInputBox
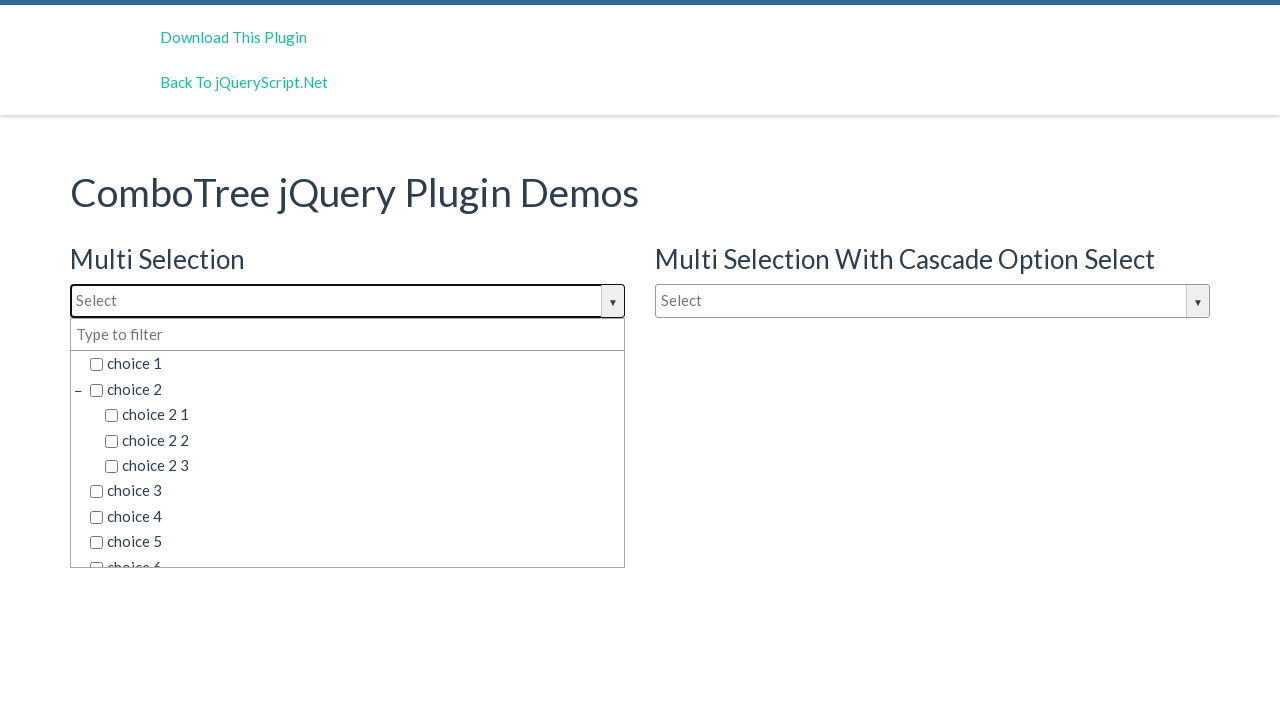

Dropdown options became visible
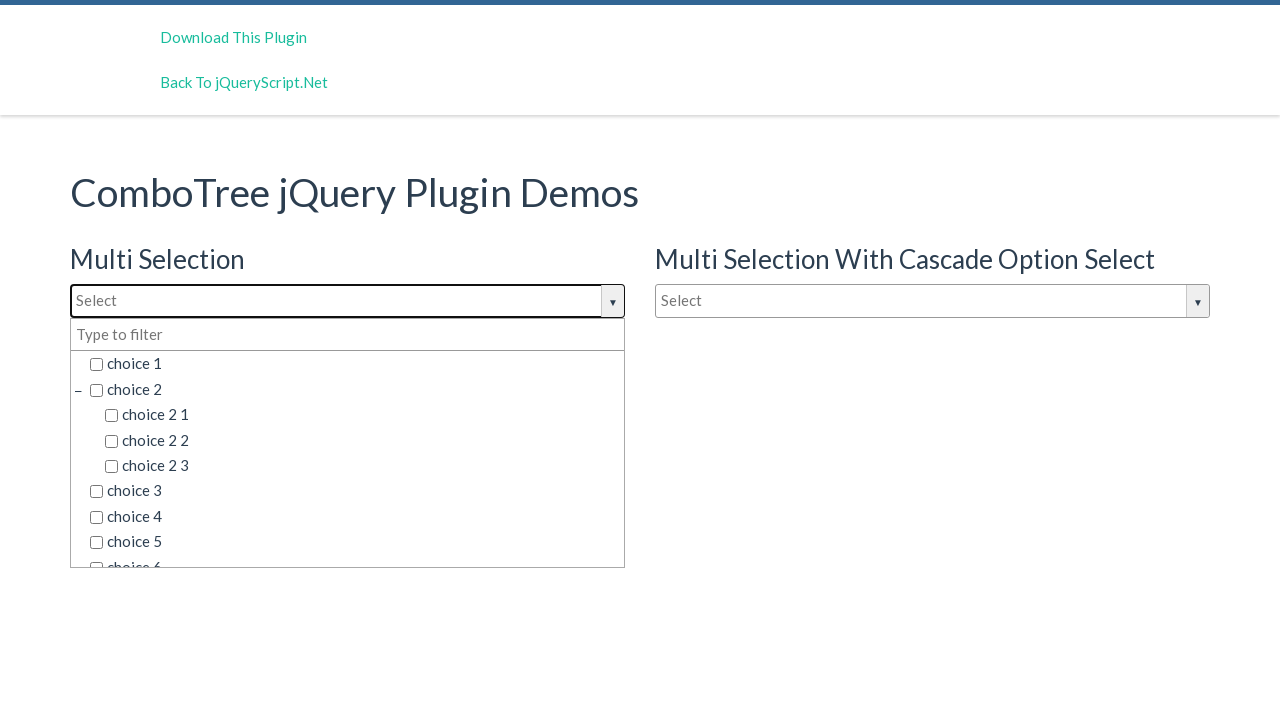

Retrieved all 45 dropdown choice elements
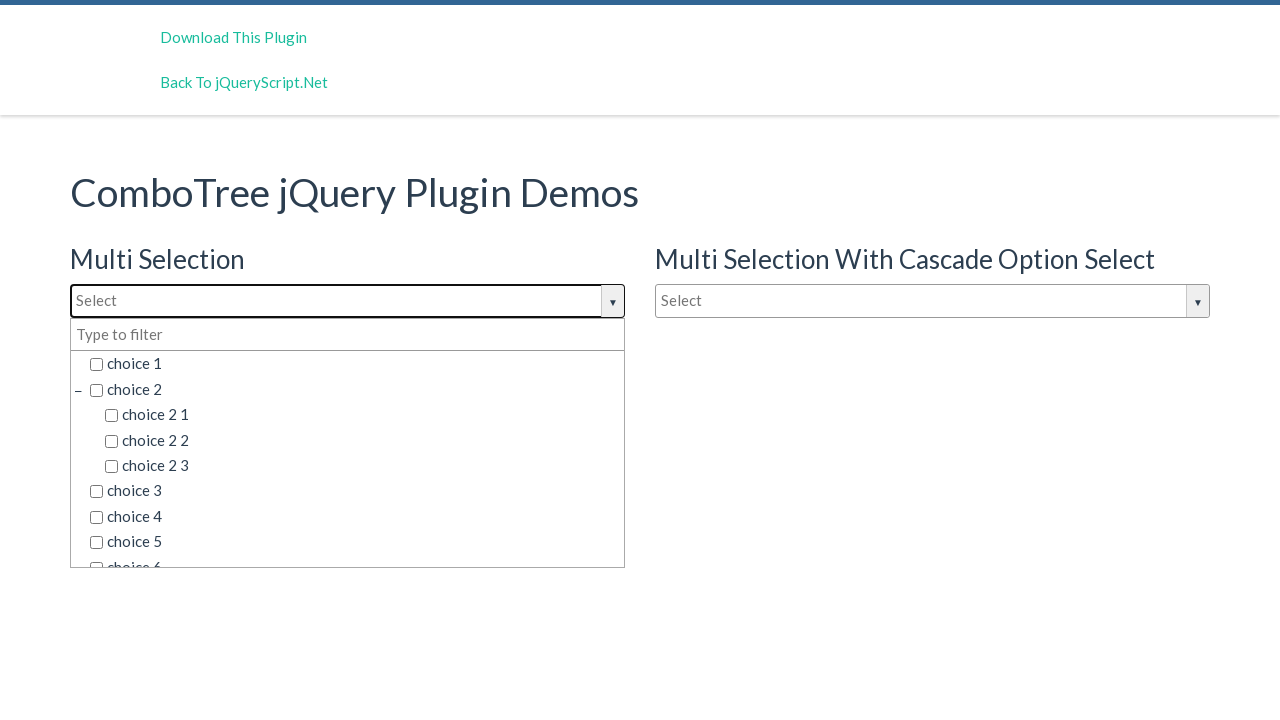

Clicked choice #1 at (355, 364) on span.comboTreeItemTitle >> nth=0
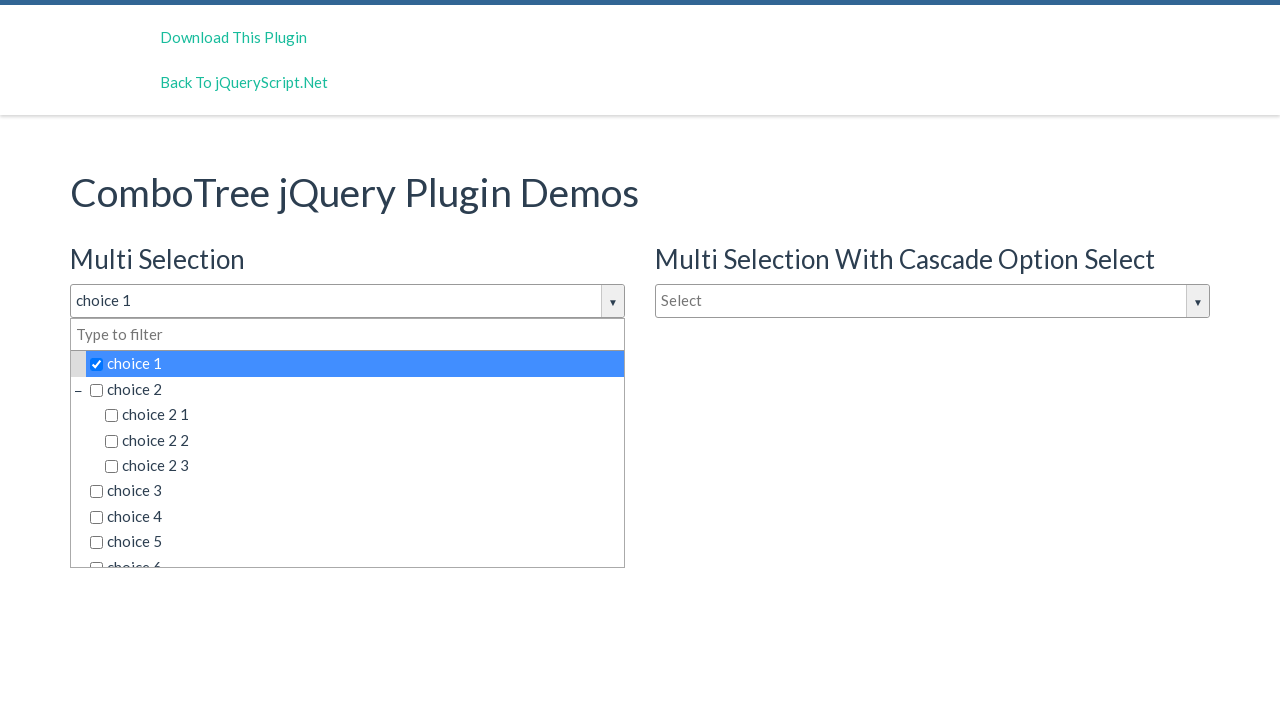

Clicked choice #2 at (355, 389) on span.comboTreeItemTitle >> nth=1
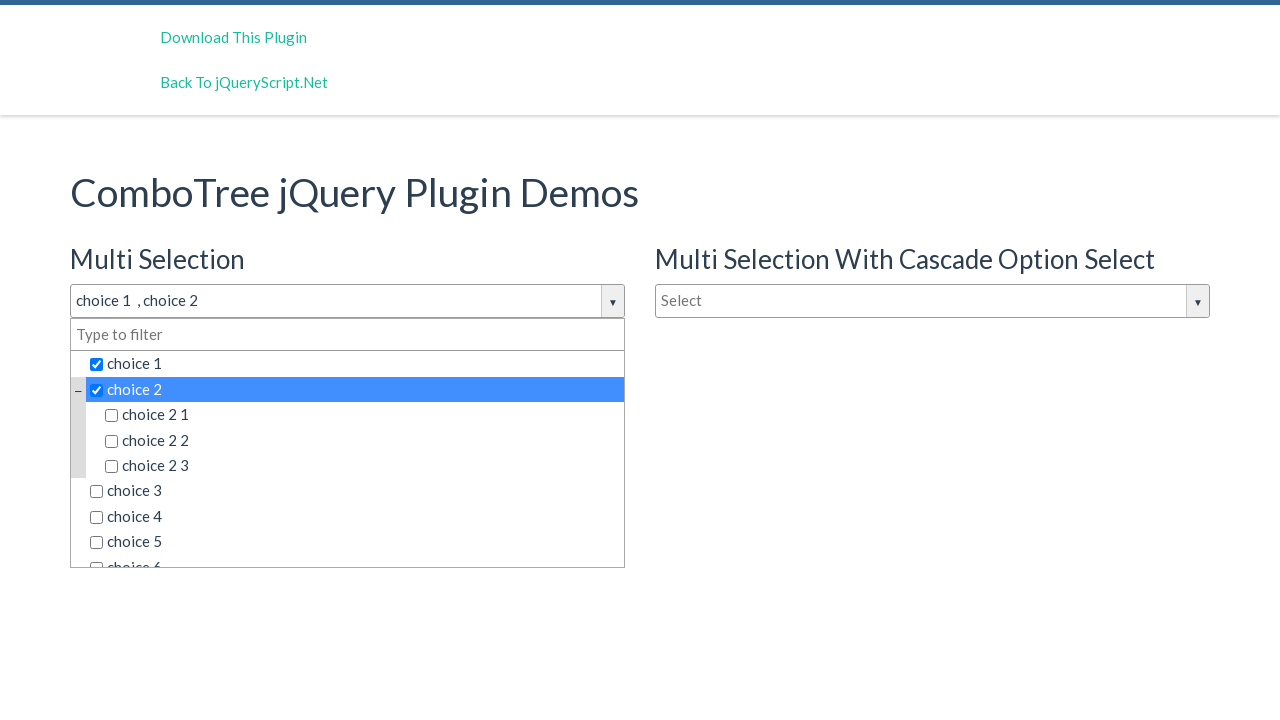

Clicked choice #3 at (362, 415) on span.comboTreeItemTitle >> nth=2
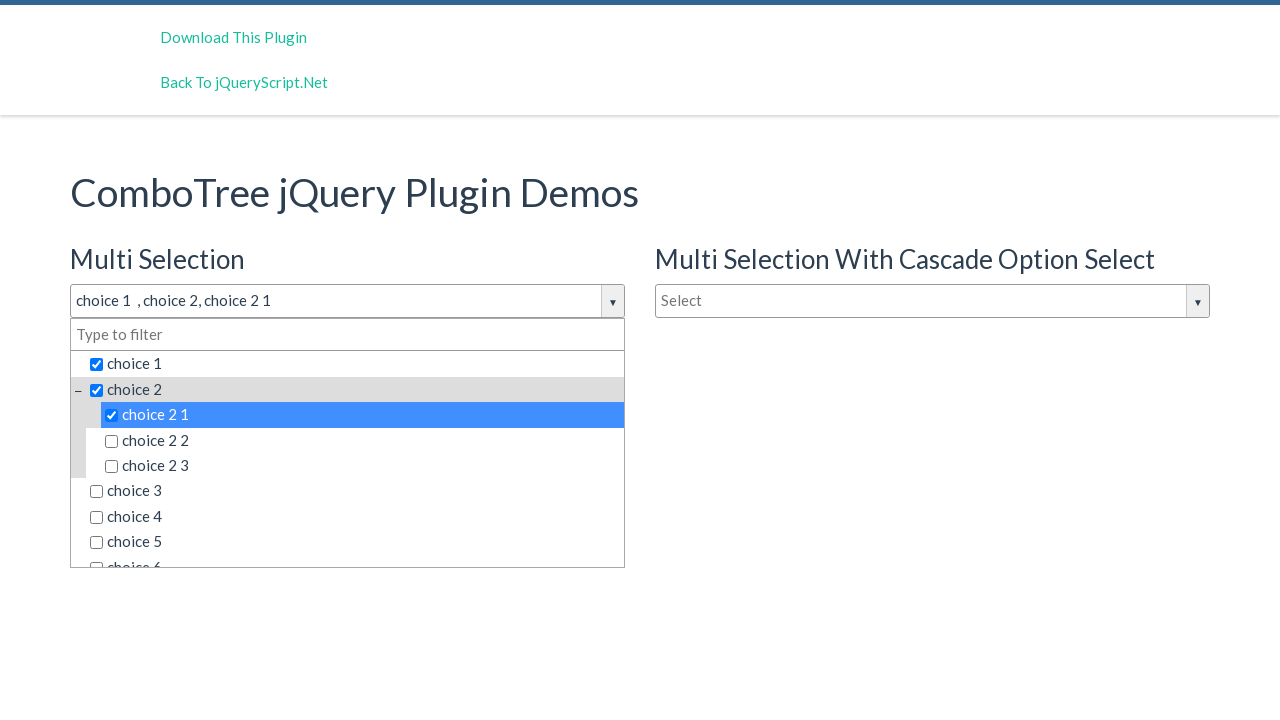

Clicked choice #4 at (362, 440) on span.comboTreeItemTitle >> nth=3
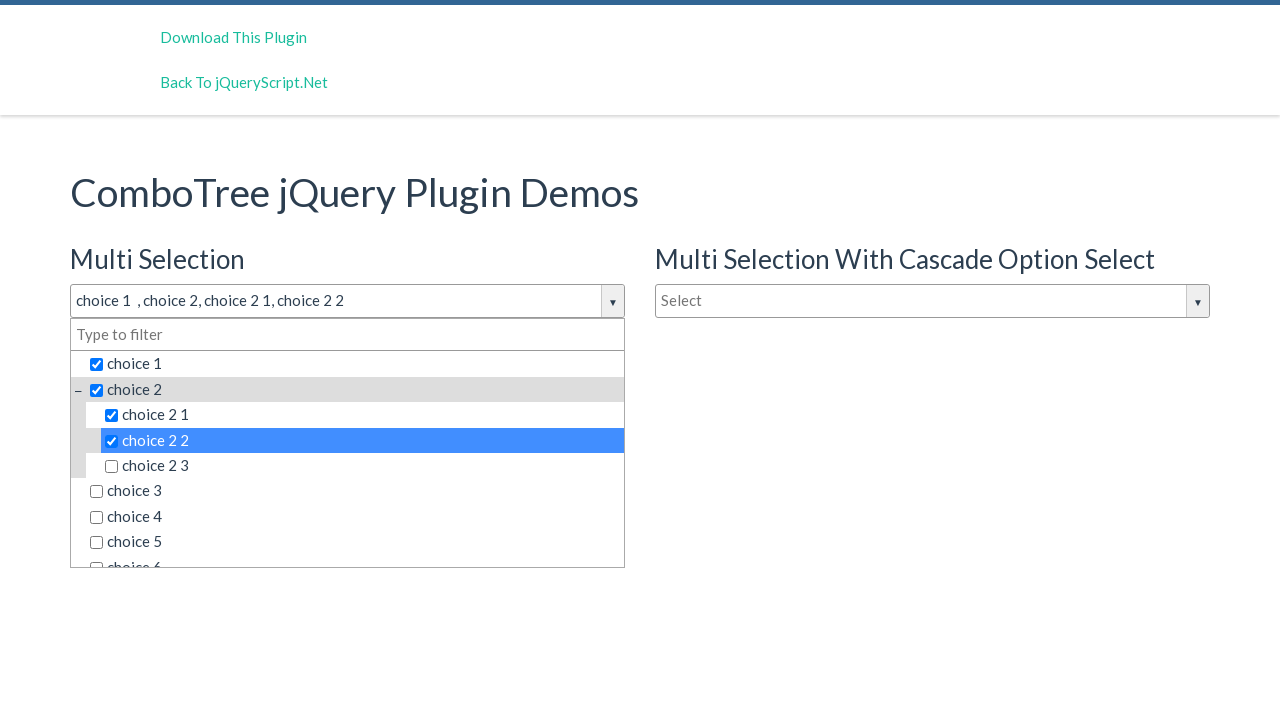

Clicked choice #5 at (362, 466) on span.comboTreeItemTitle >> nth=4
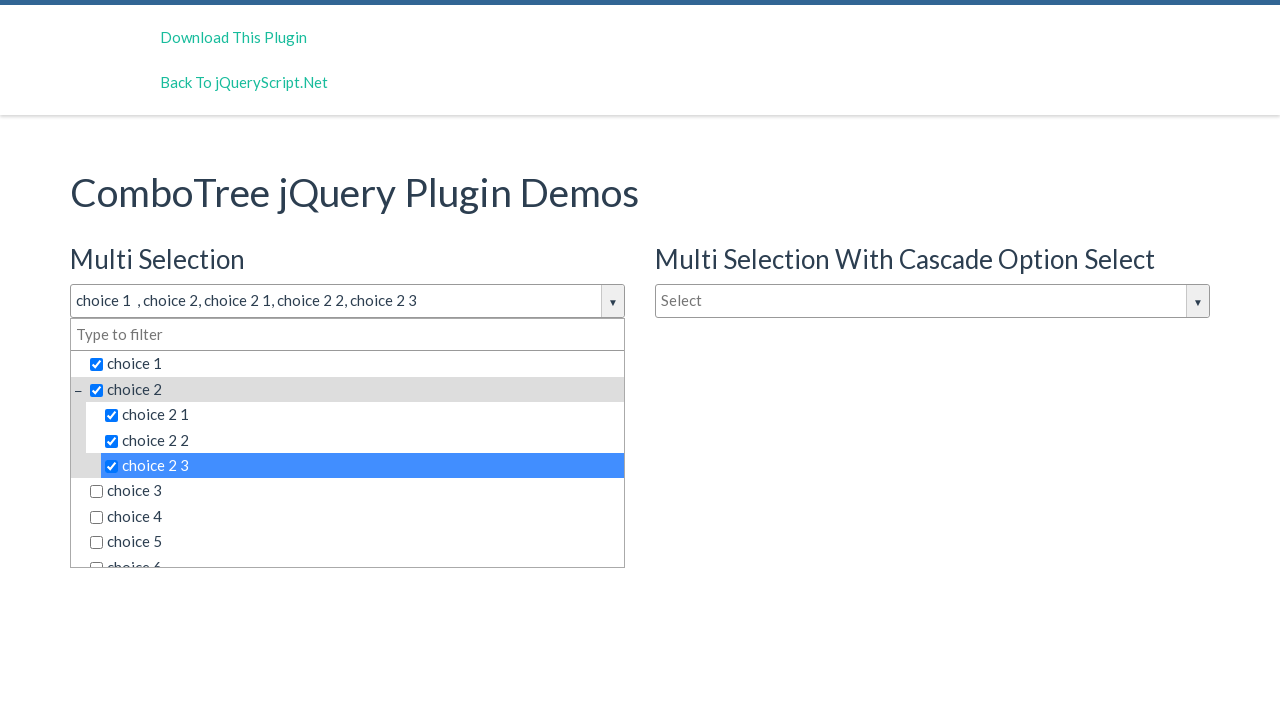

Clicked choice #6 at (355, 491) on span.comboTreeItemTitle >> nth=5
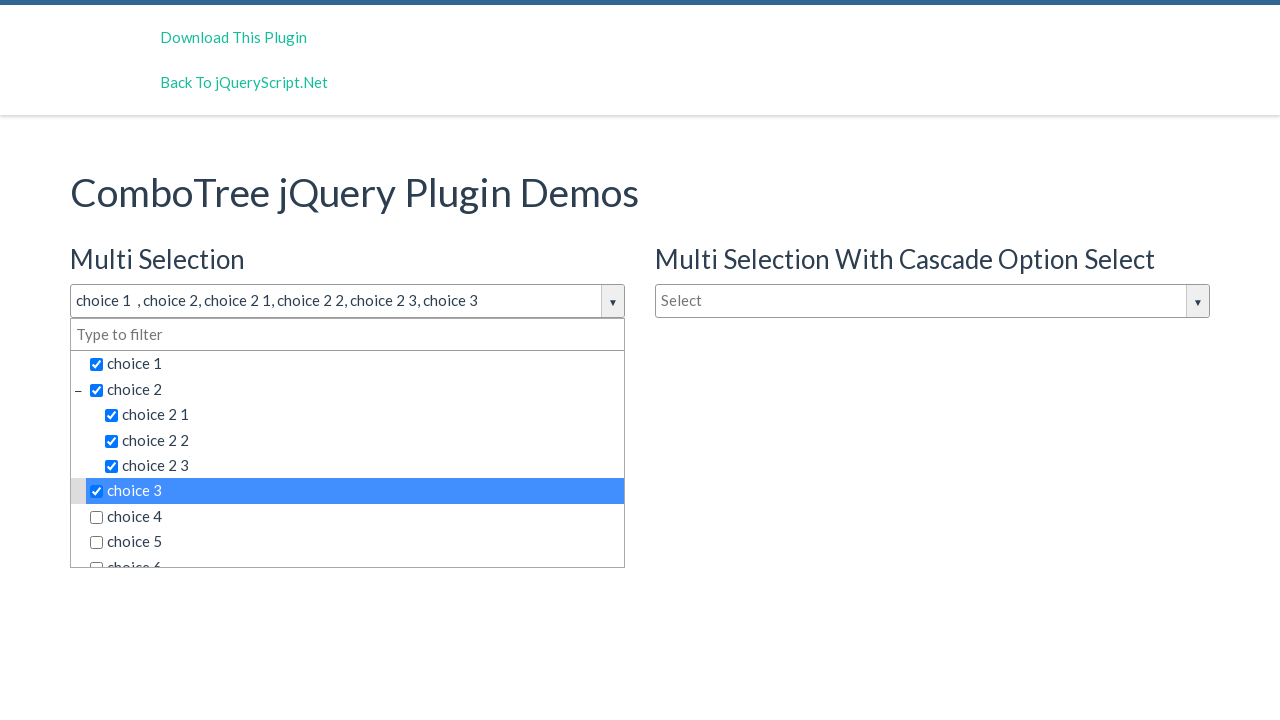

Clicked choice #7 at (355, 517) on span.comboTreeItemTitle >> nth=6
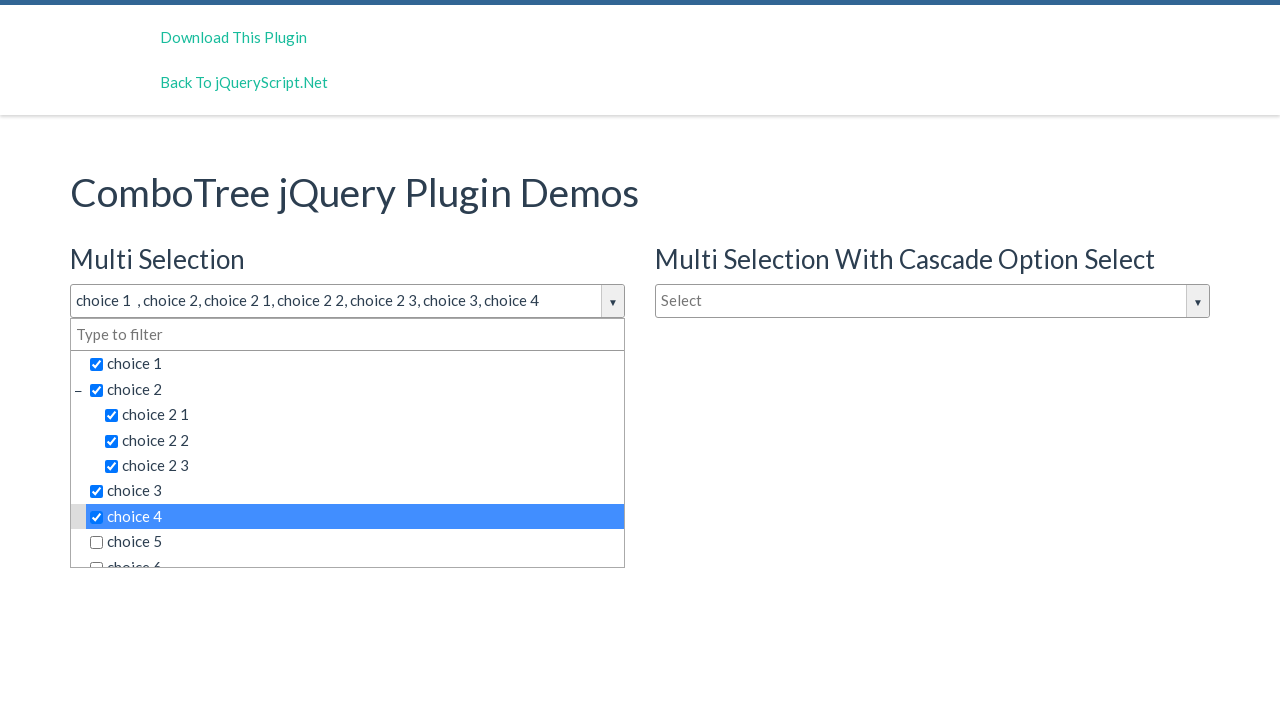

Clicked choice #8 at (355, 542) on span.comboTreeItemTitle >> nth=7
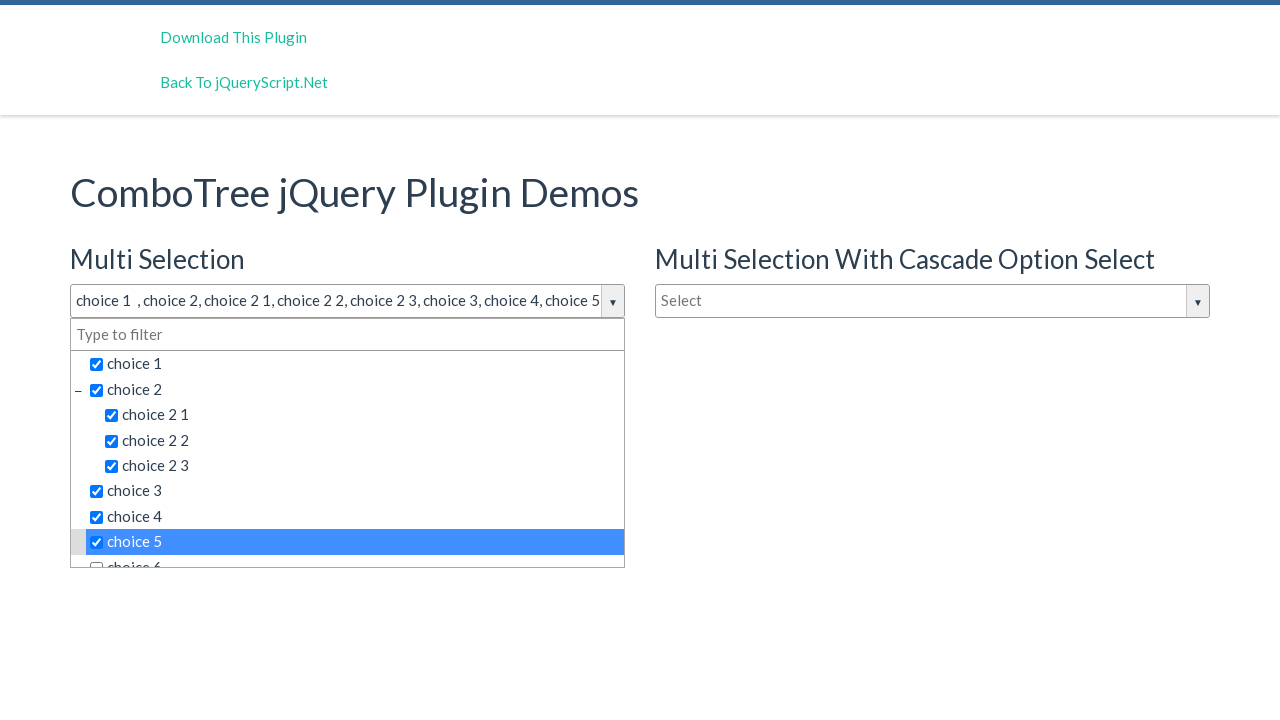

Clicked choice #9 at (355, 554) on span.comboTreeItemTitle >> nth=8
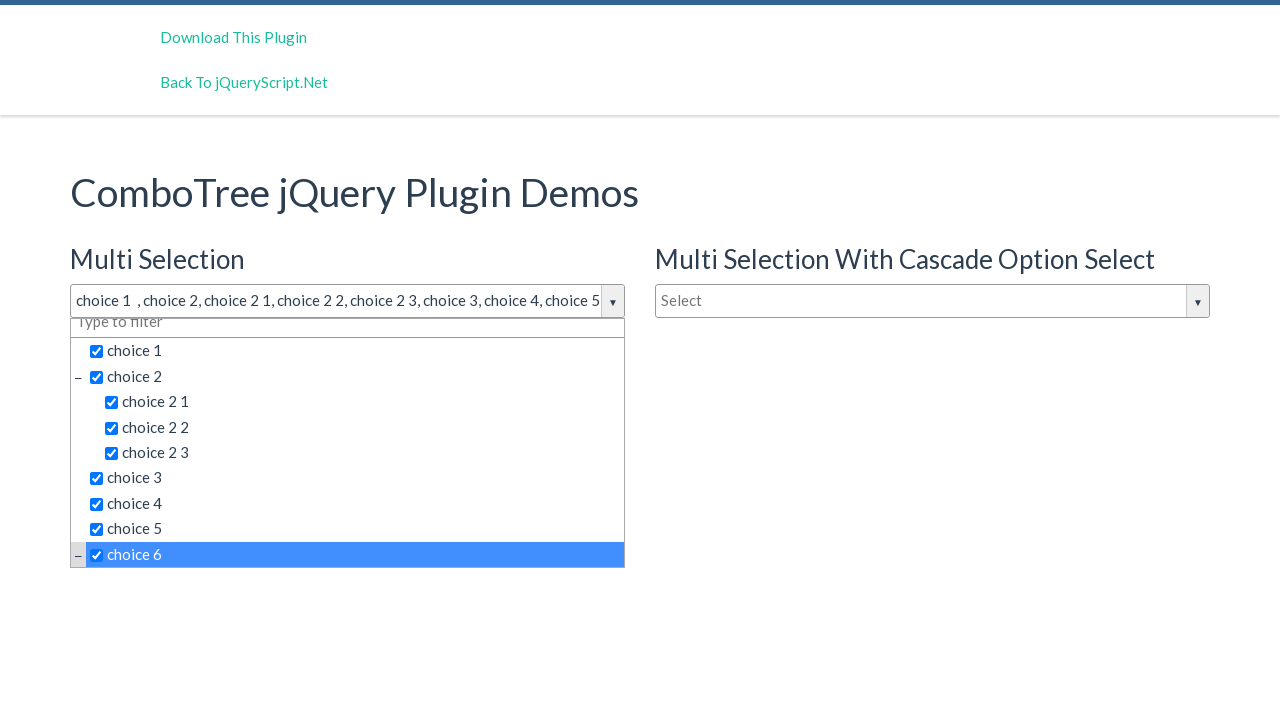

Clicked choice #10 at (362, 443) on span.comboTreeItemTitle >> nth=9
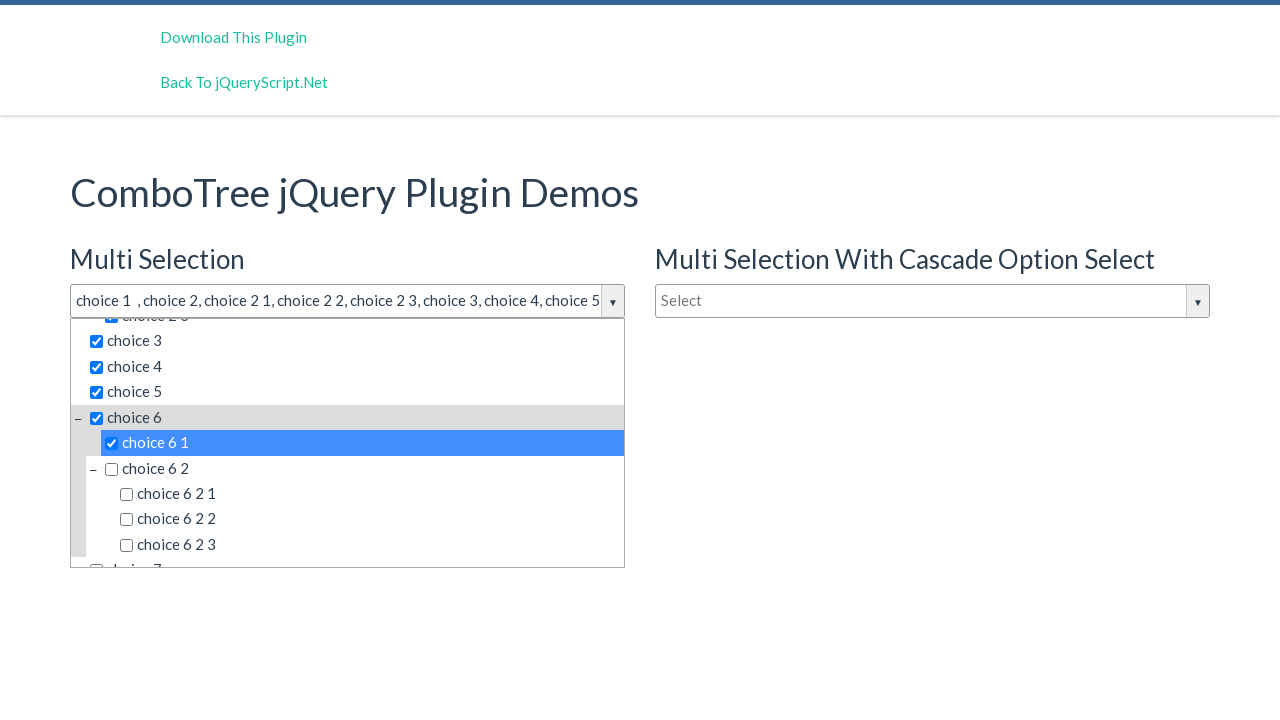

Clicked choice #11 at (362, 468) on span.comboTreeItemTitle >> nth=10
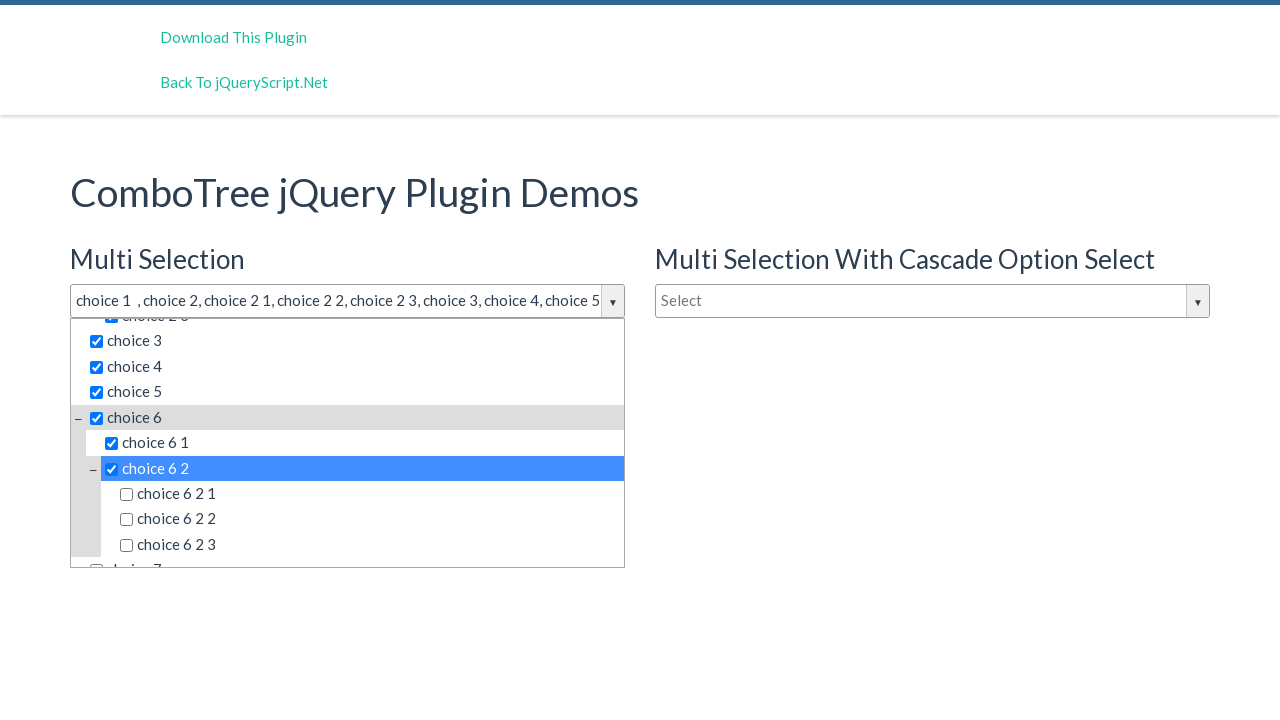

Clicked choice #12 at (370, 494) on span.comboTreeItemTitle >> nth=11
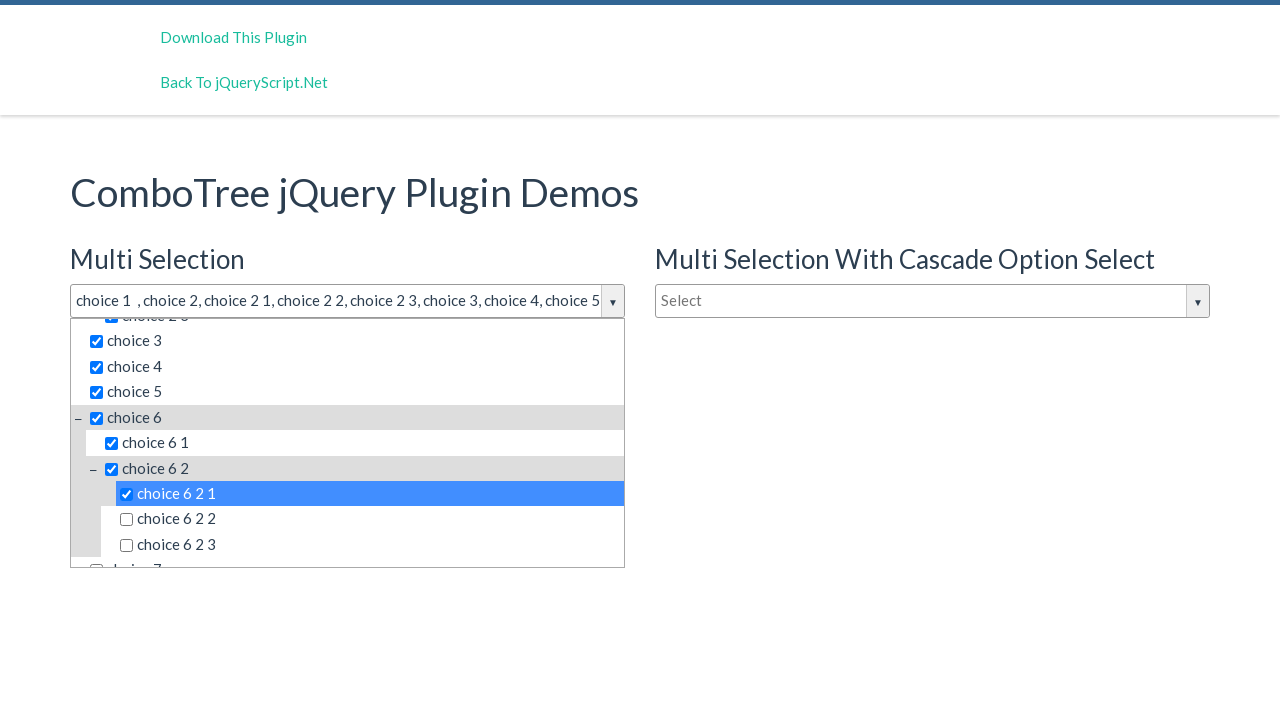

Clicked choice #13 at (370, 519) on span.comboTreeItemTitle >> nth=12
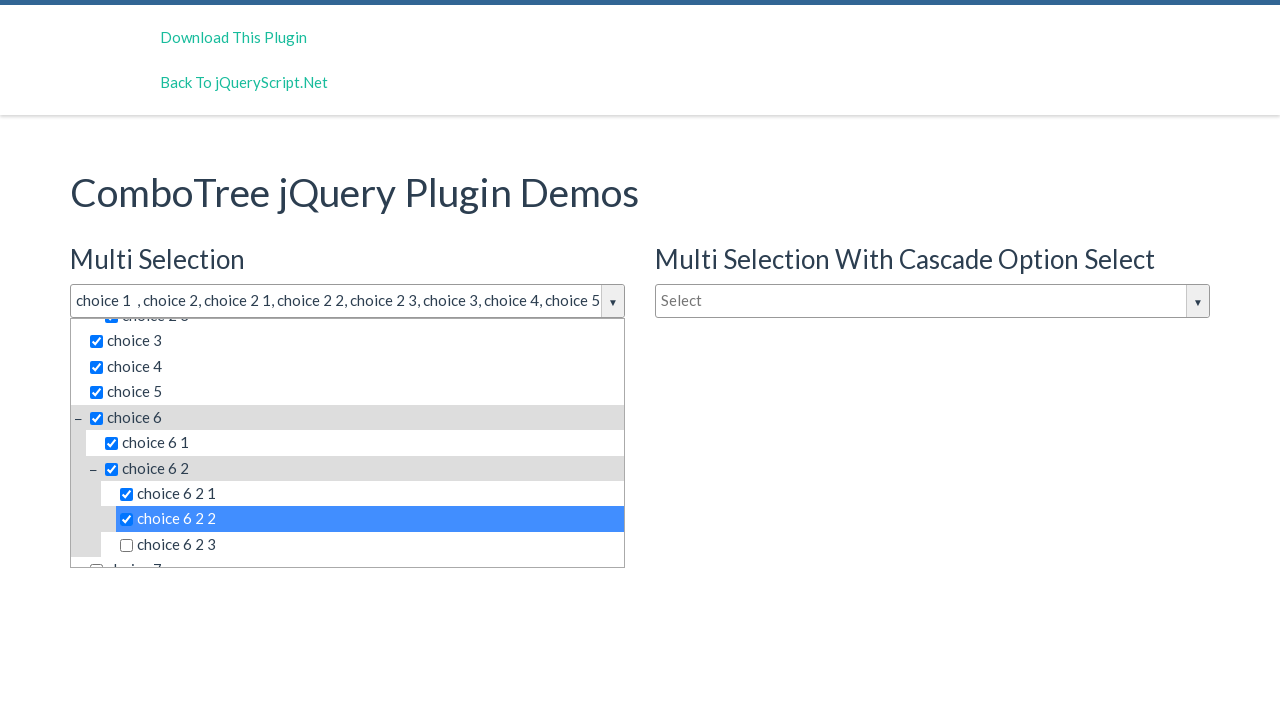

Clicked choice #14 at (370, 545) on span.comboTreeItemTitle >> nth=13
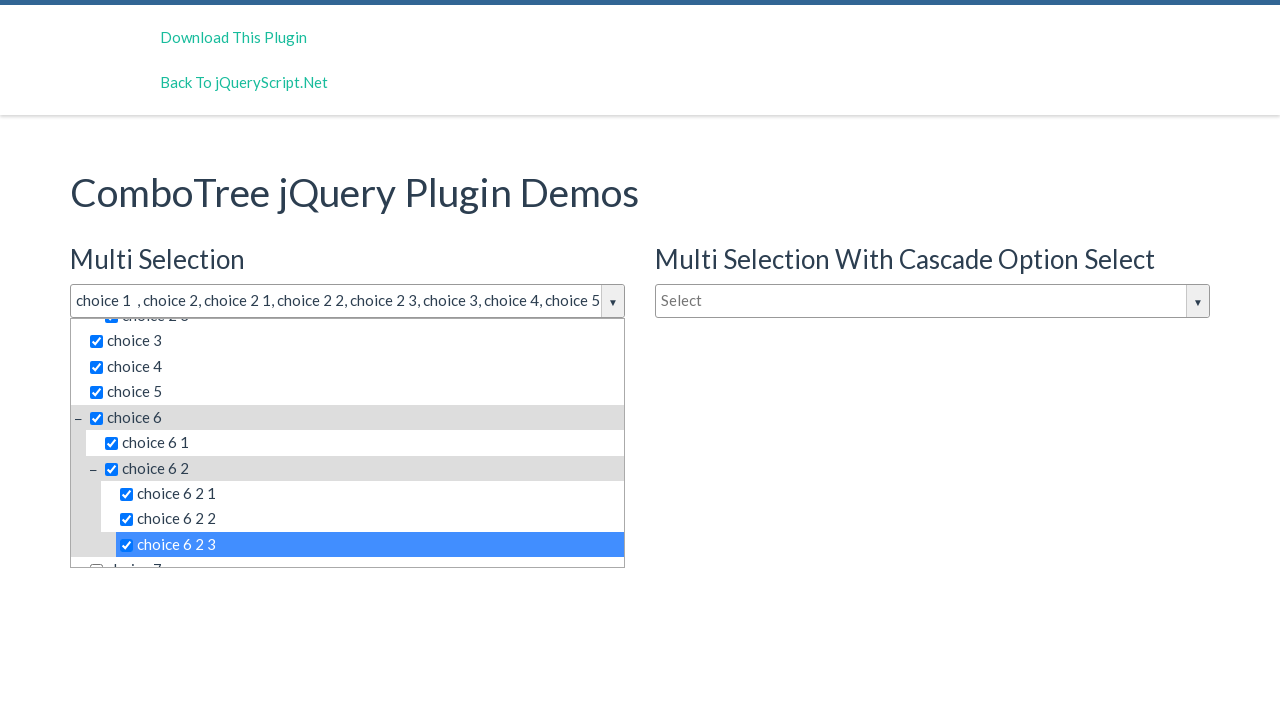

Clicked choice #15 at (355, 554) on span.comboTreeItemTitle >> nth=14
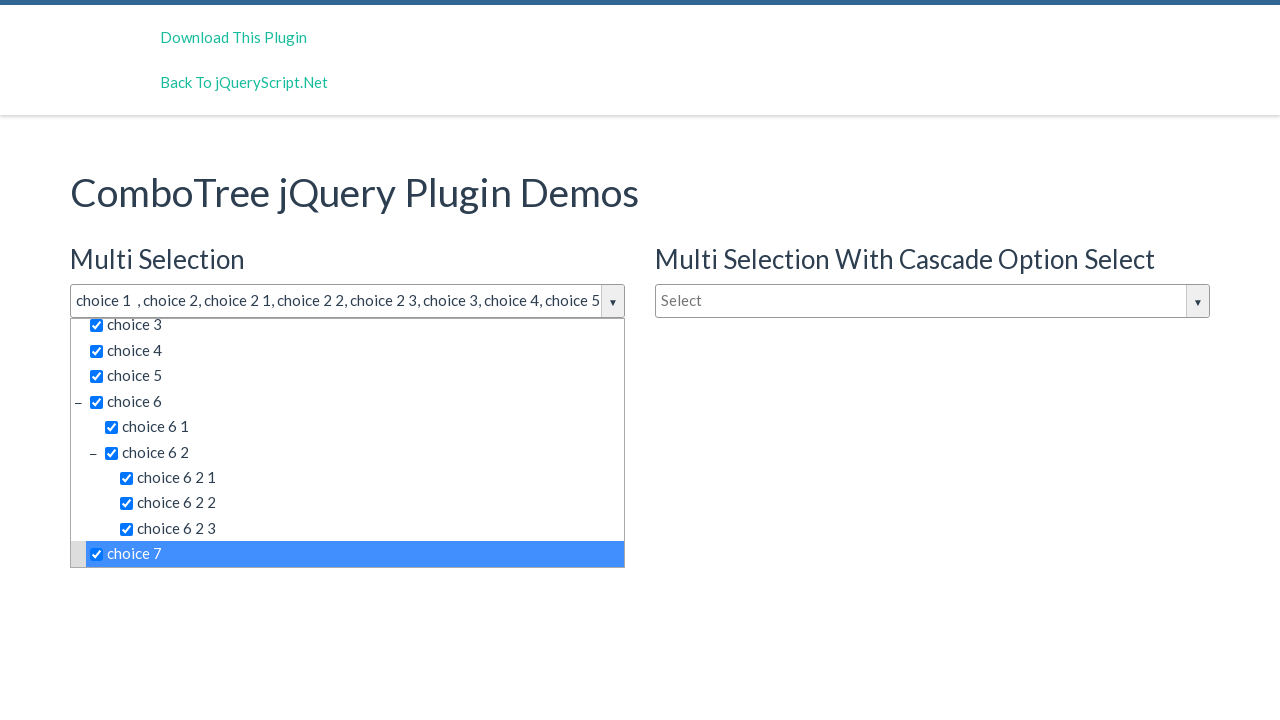

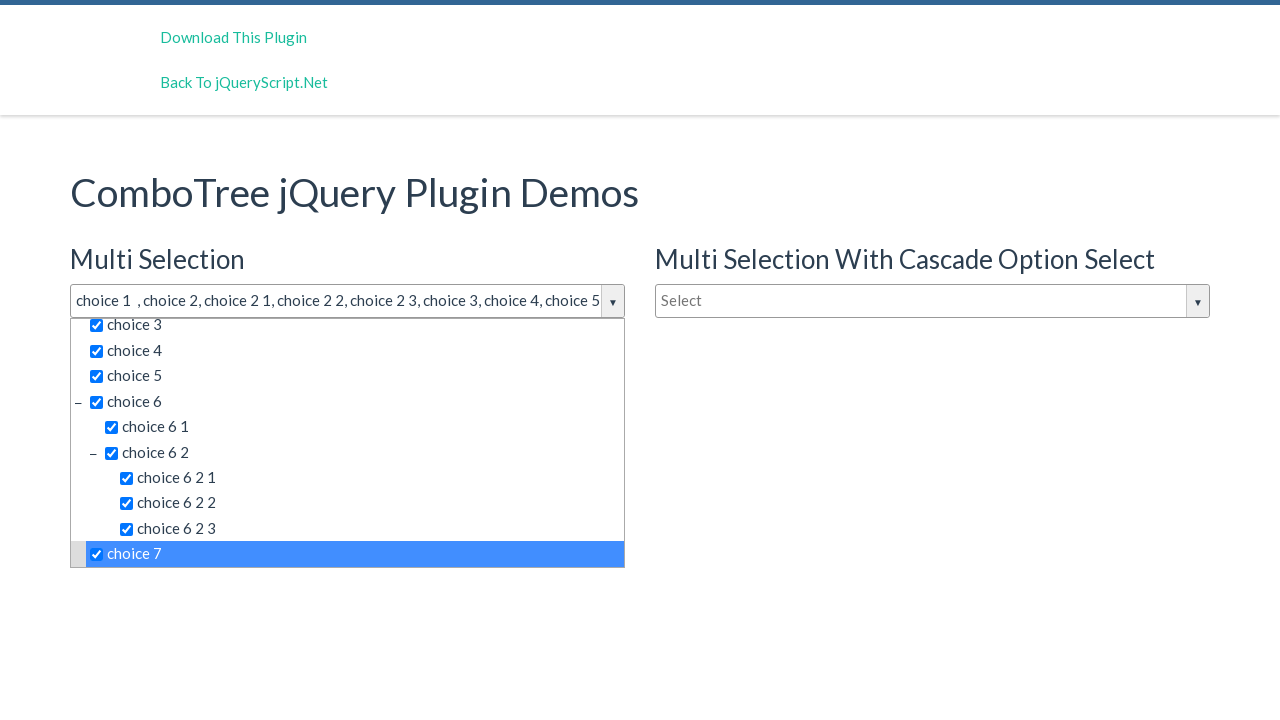